Navigates to a test page, clicks a specific link by partial text, fills out a registration form with personal information, and submits it

Starting URL: http://suninjuly.github.io/find_link_text

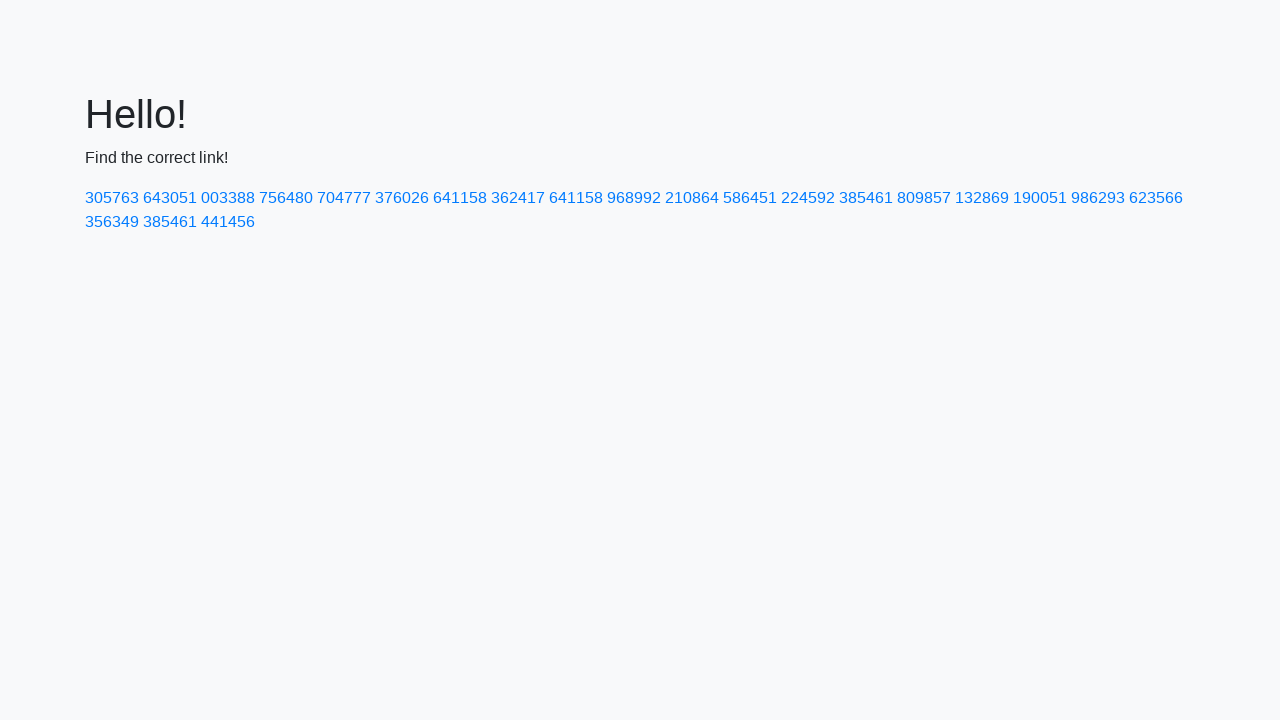

Navigated to test page
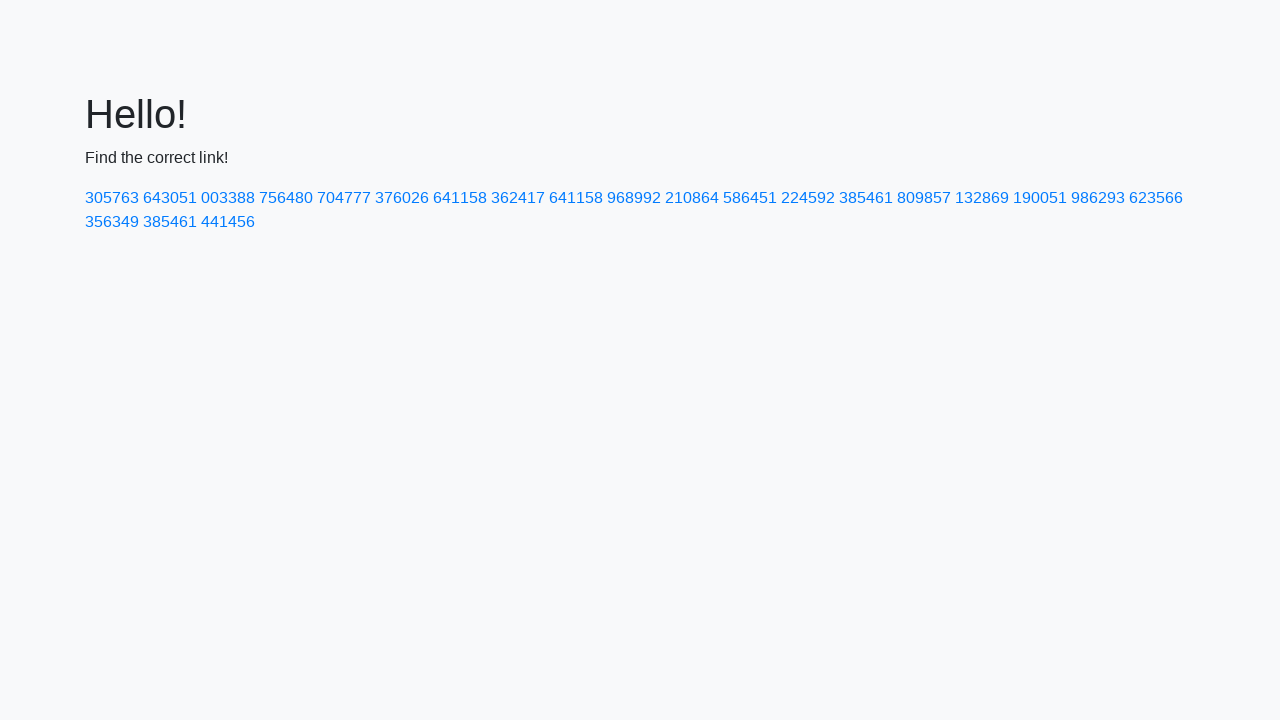

Clicked link with partial text '224592' at (808, 198) on text=224592
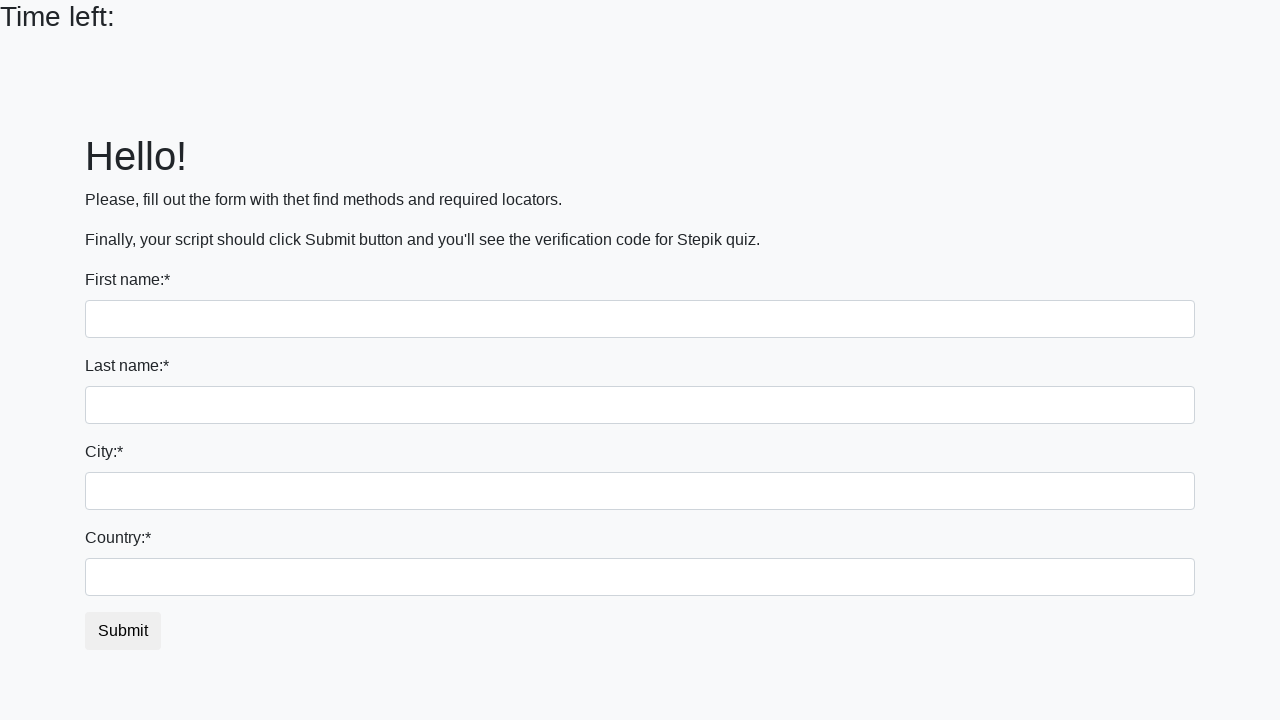

Filled first_name field with 'Ivan' on input[name='first_name']
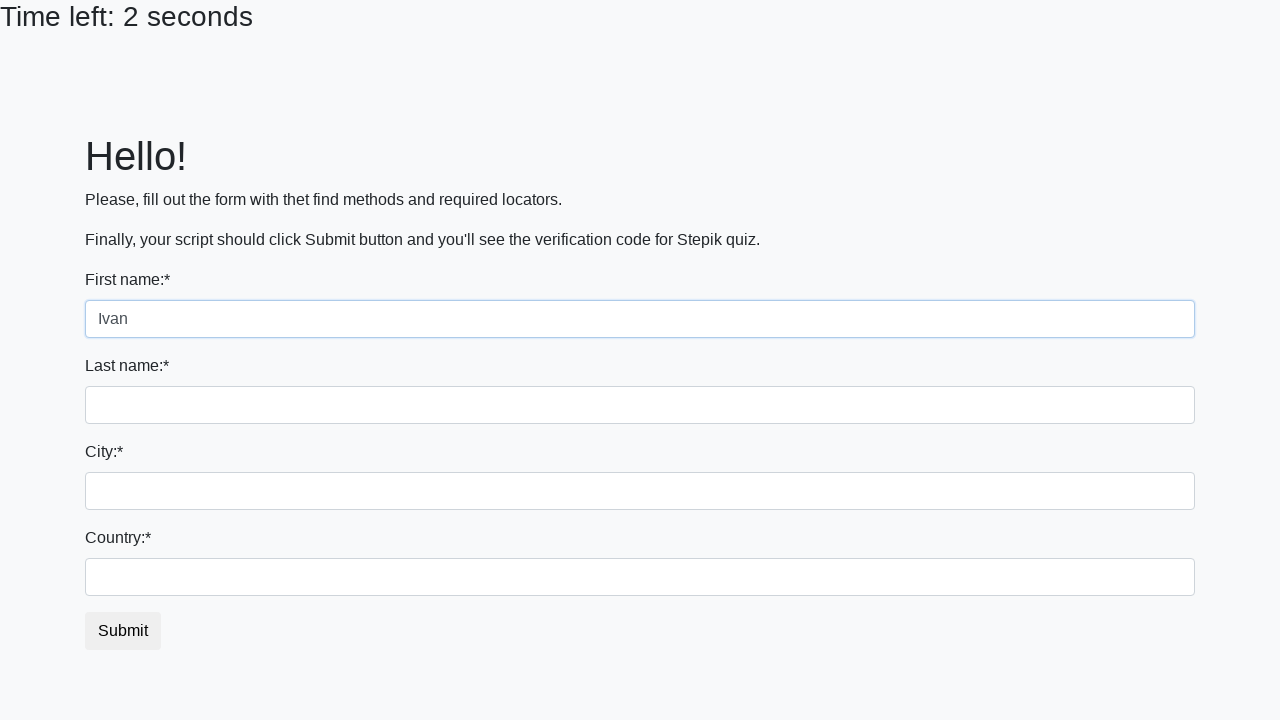

Filled last_name field with 'Petrov' on input[name='last_name']
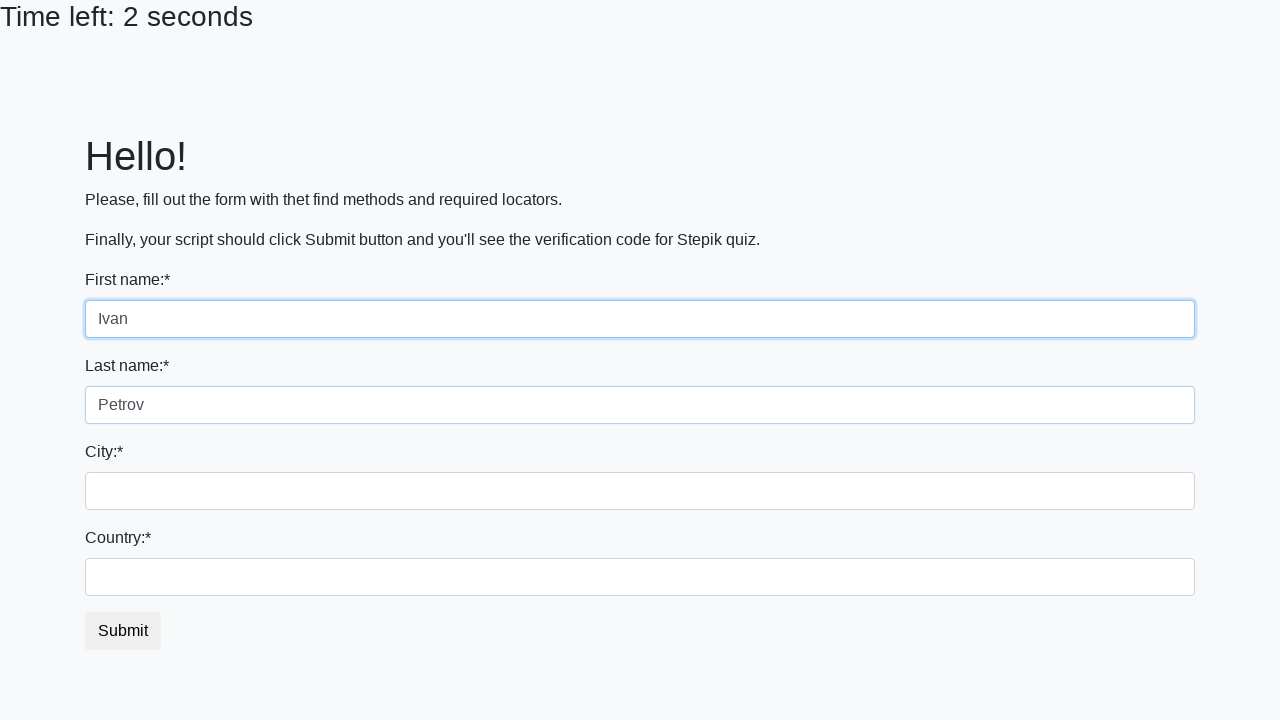

Filled firstname field with 'Smolensk' on input[name='firstname']
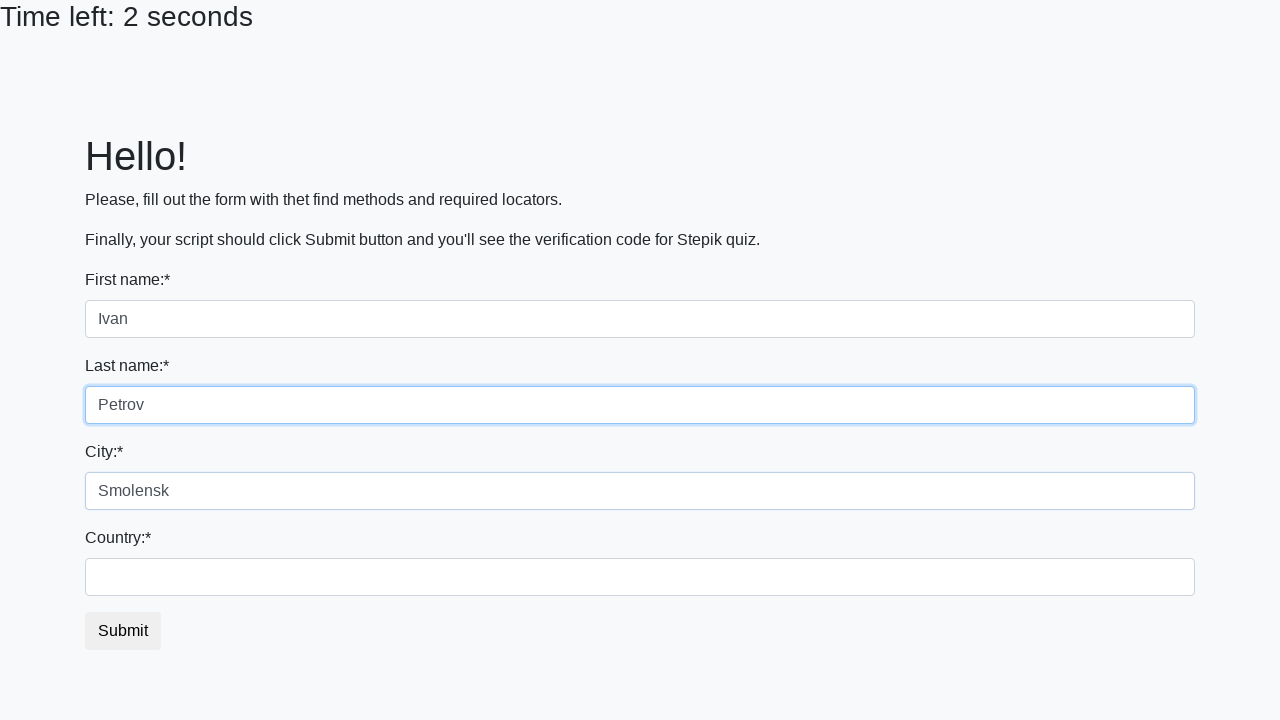

Filled country field with 'Russia' on input#country
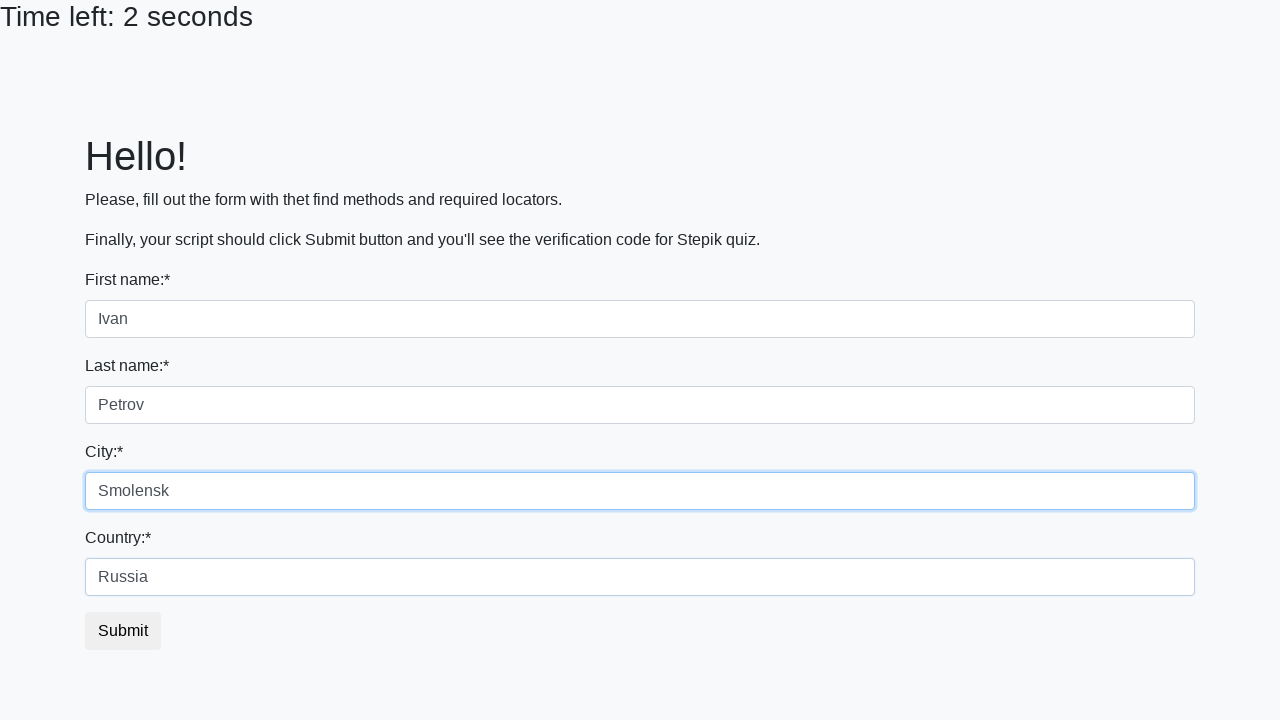

Clicked submit button to complete registration at (123, 631) on button.btn
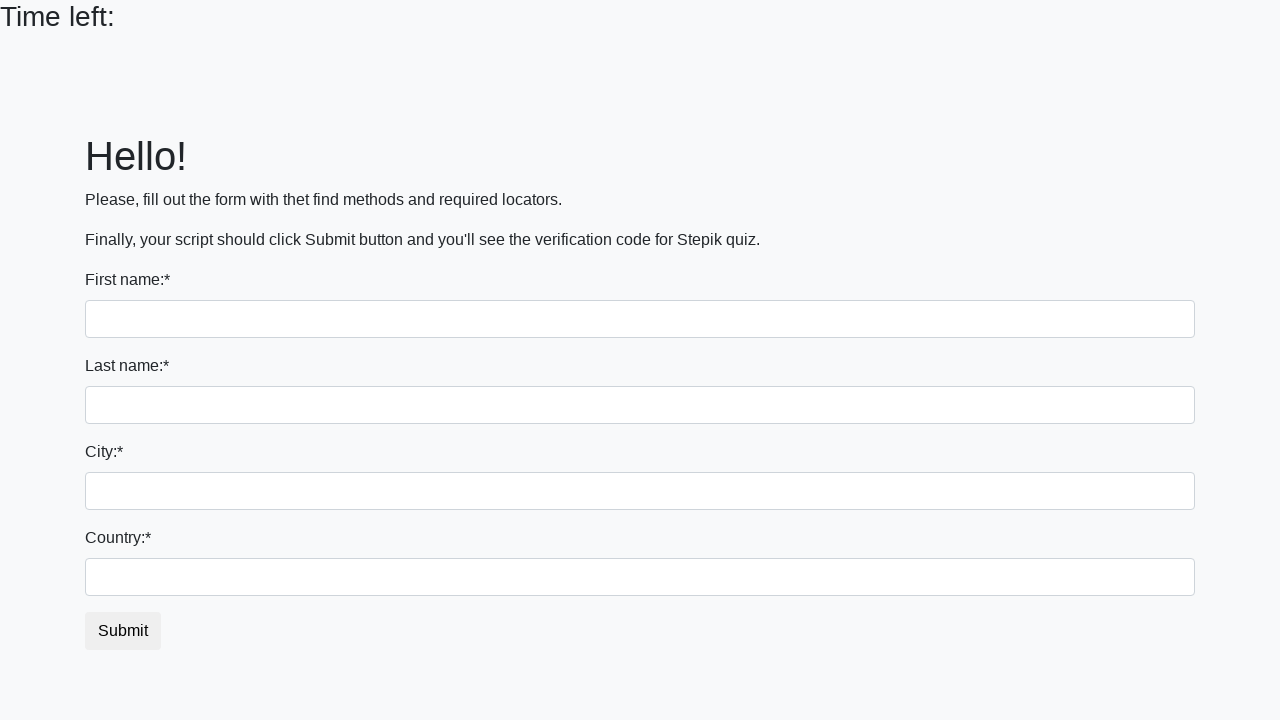

Waited for form submission result
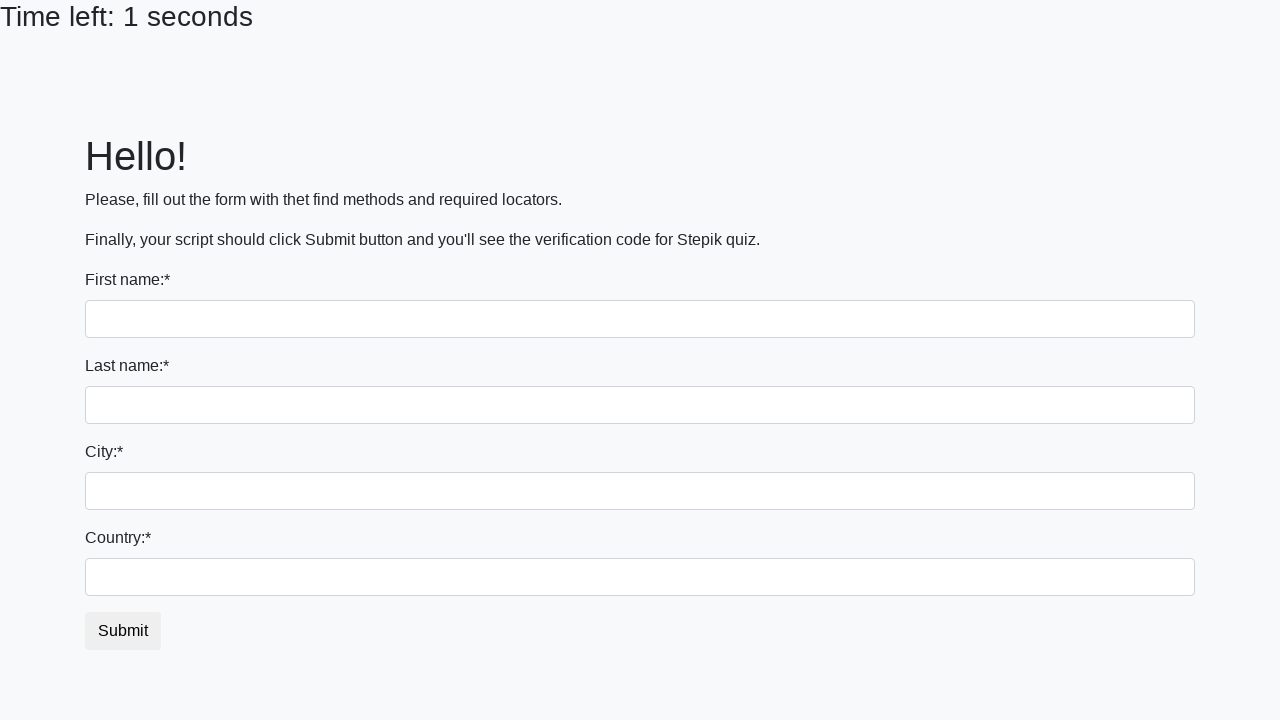

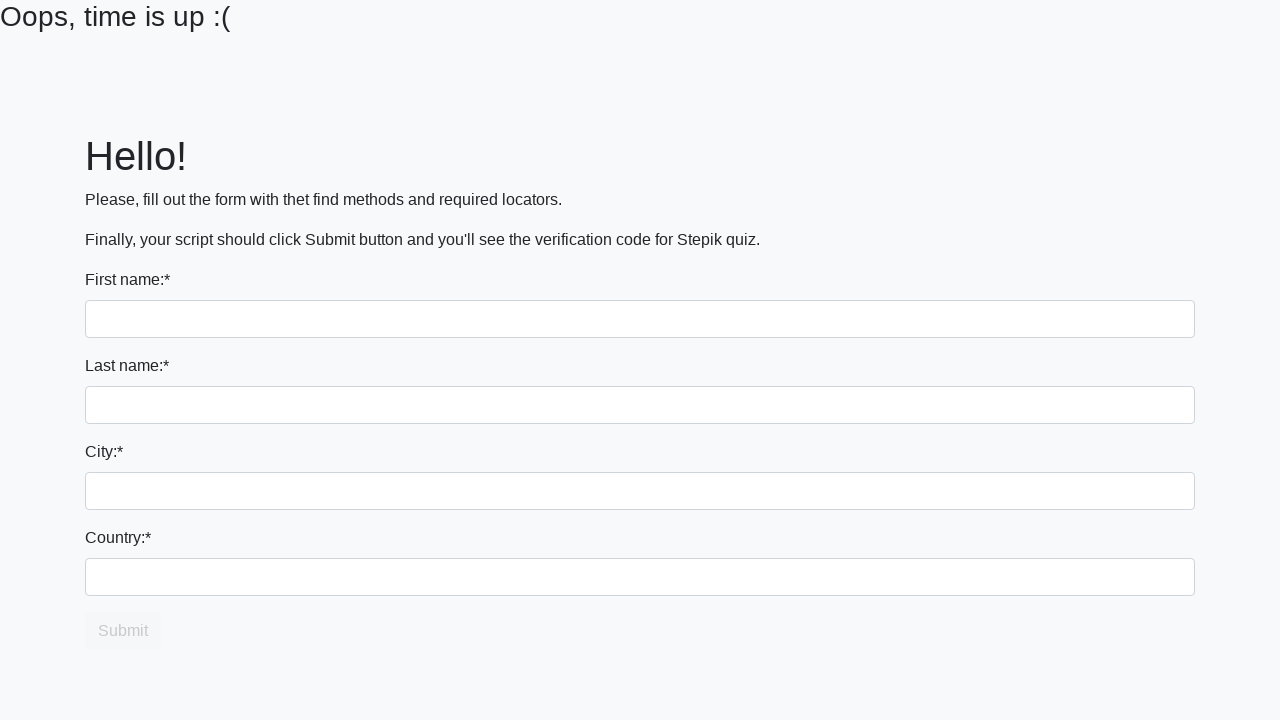